Tests the text box form by filling in full name, email, current address, and permanent address fields, then submitting the form and verifying the displayed output.

Starting URL: https://demoqa.com/text-box

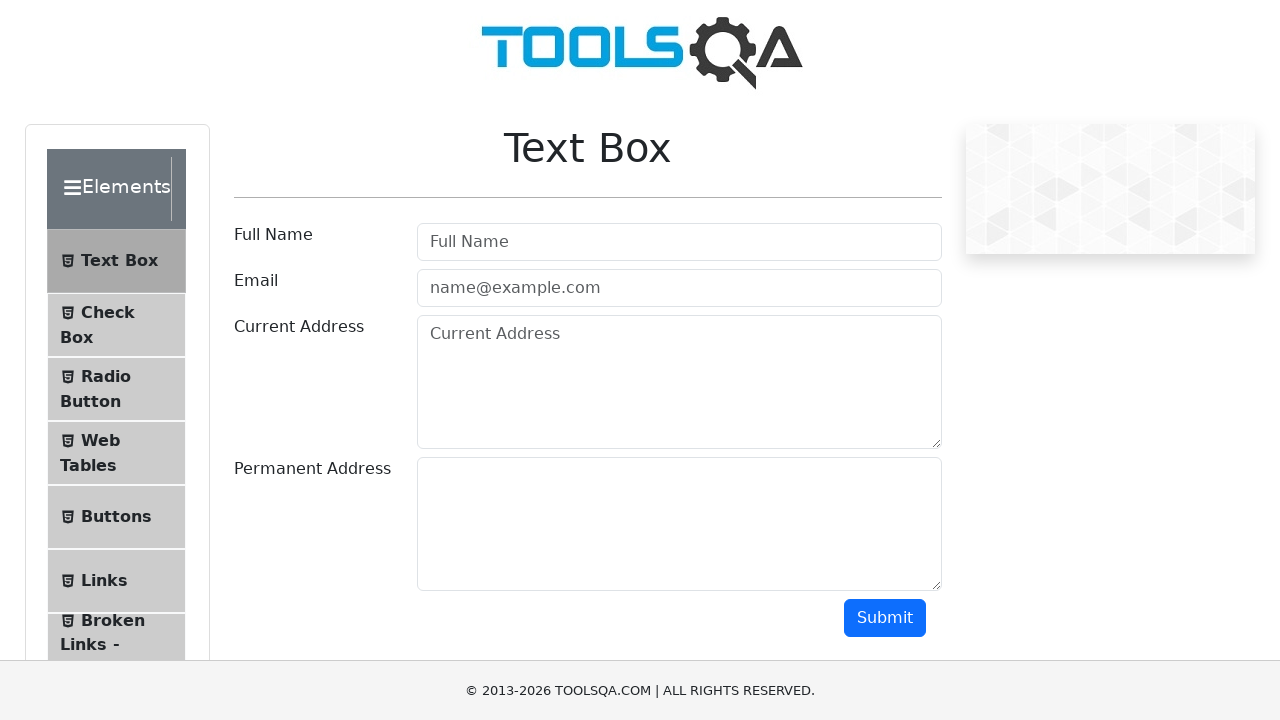

Filled full name field with 'Automation' on div#userName-wrapper input
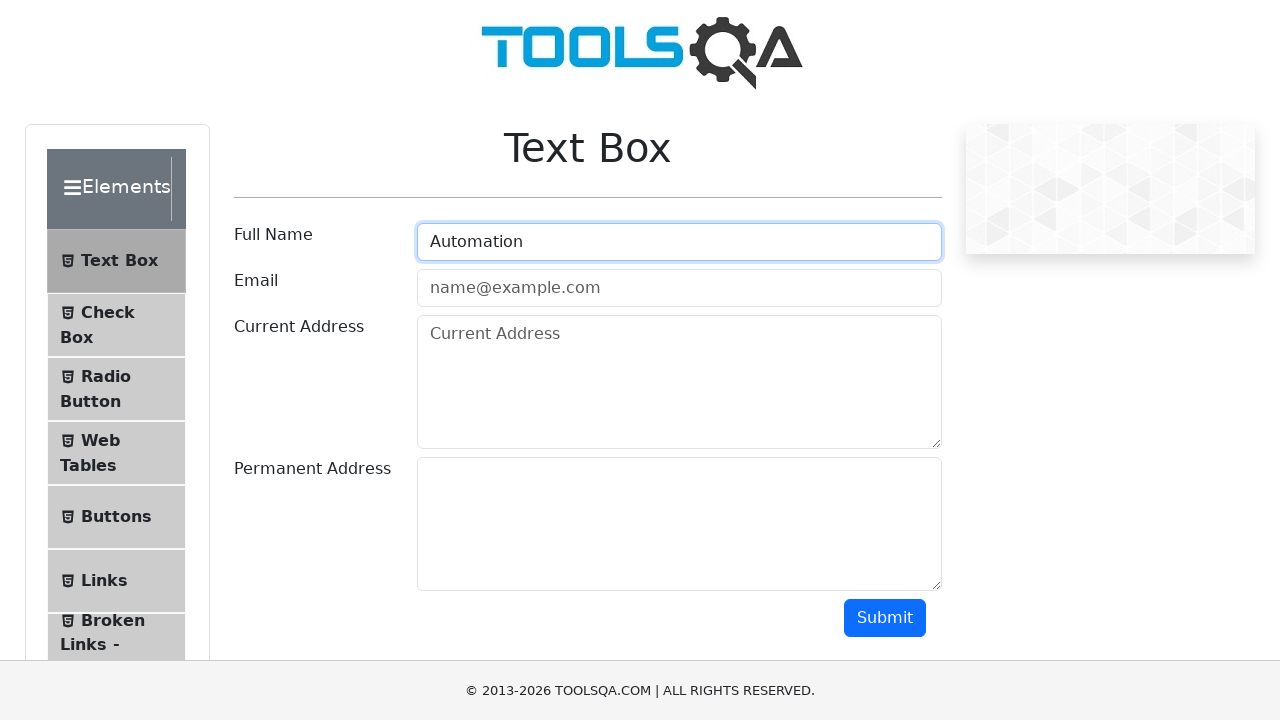

Filled email field with 'Testing@gmail.com' on div#userEmail-wrapper input
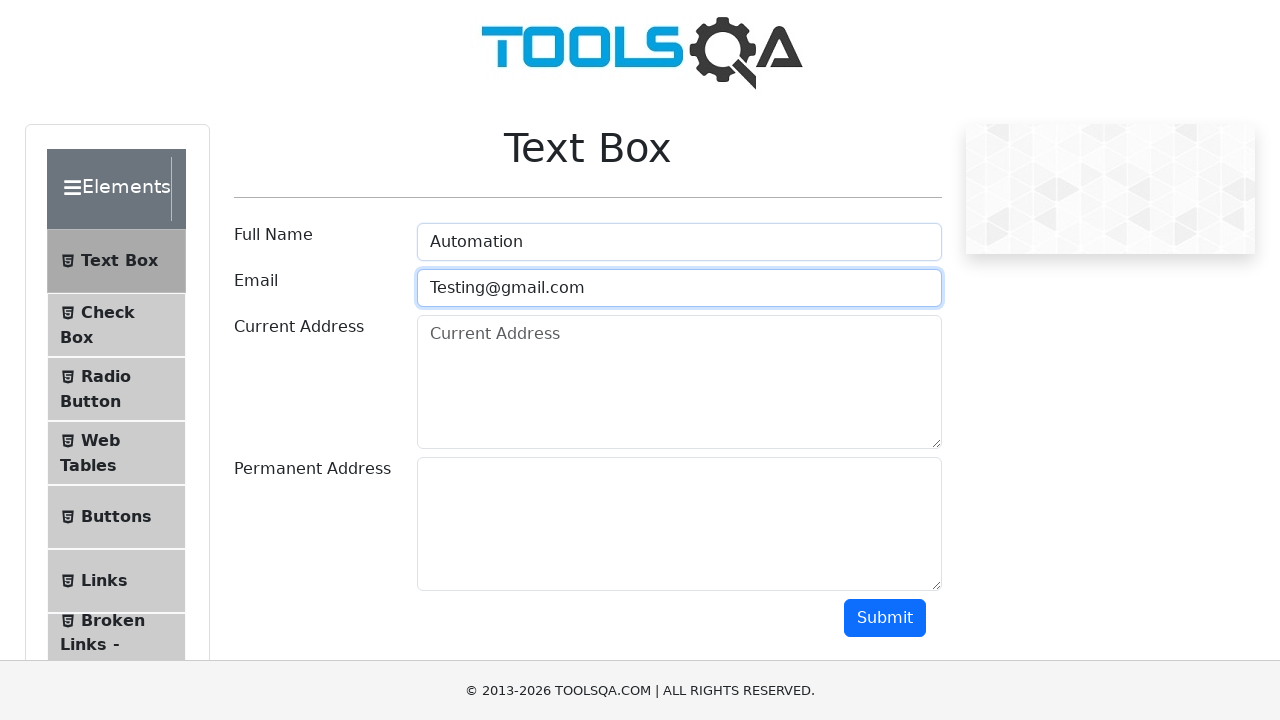

Filled current address field with 'Testing Current Address' on div#currentAddress-wrapper textarea
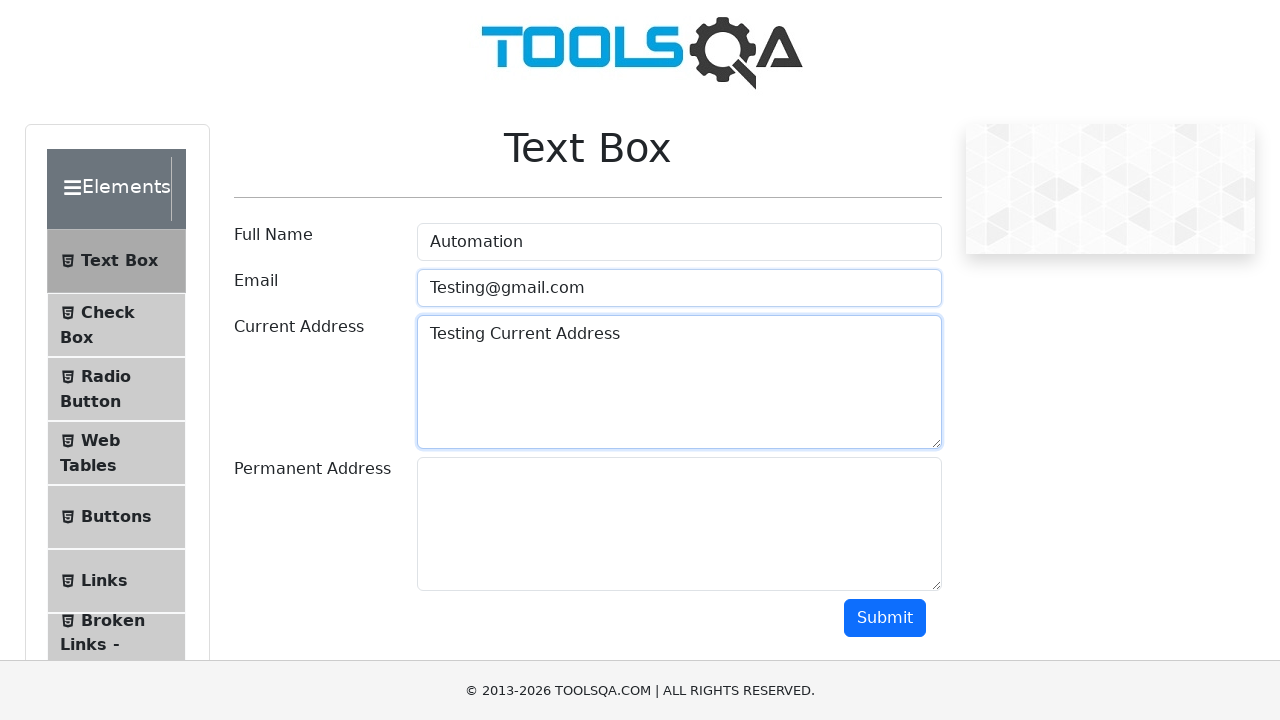

Filled permanent address field with 'Testing Permanent Address' on div#permanentAddress-wrapper textarea
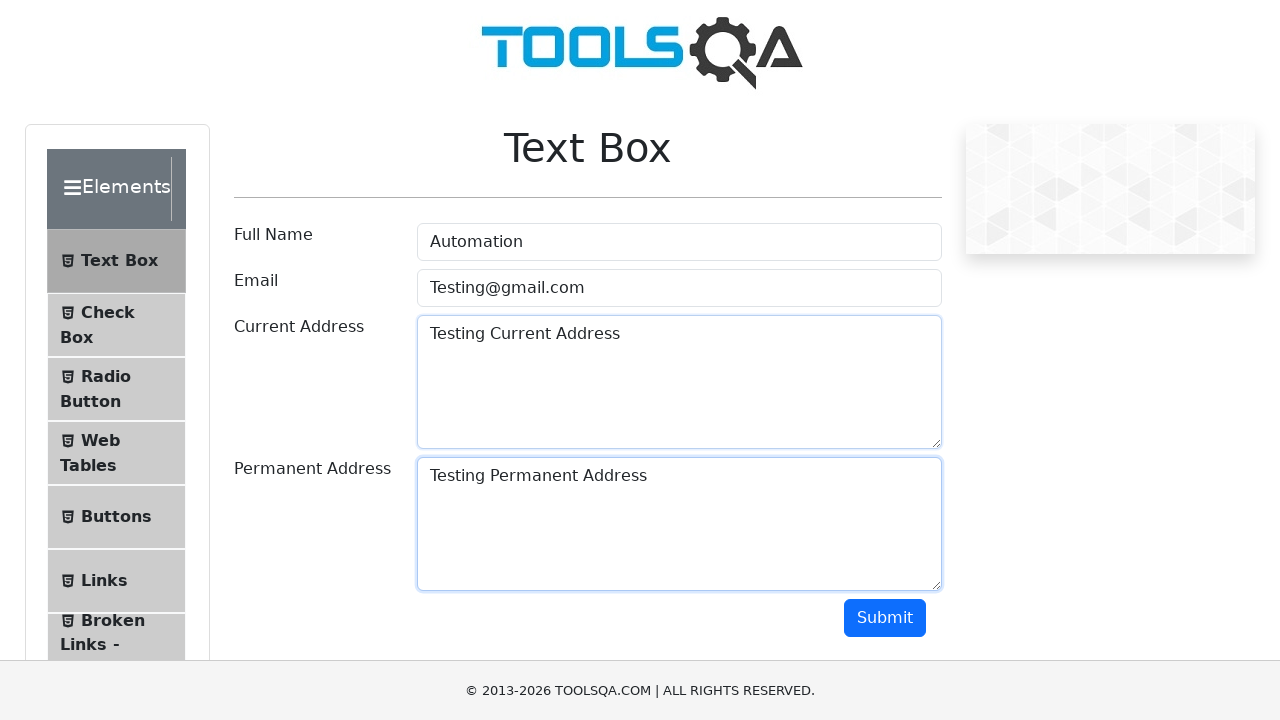

Clicked submit button to submit the form at (885, 618) on div.text-right.col-md-2.col-sm-12 > button
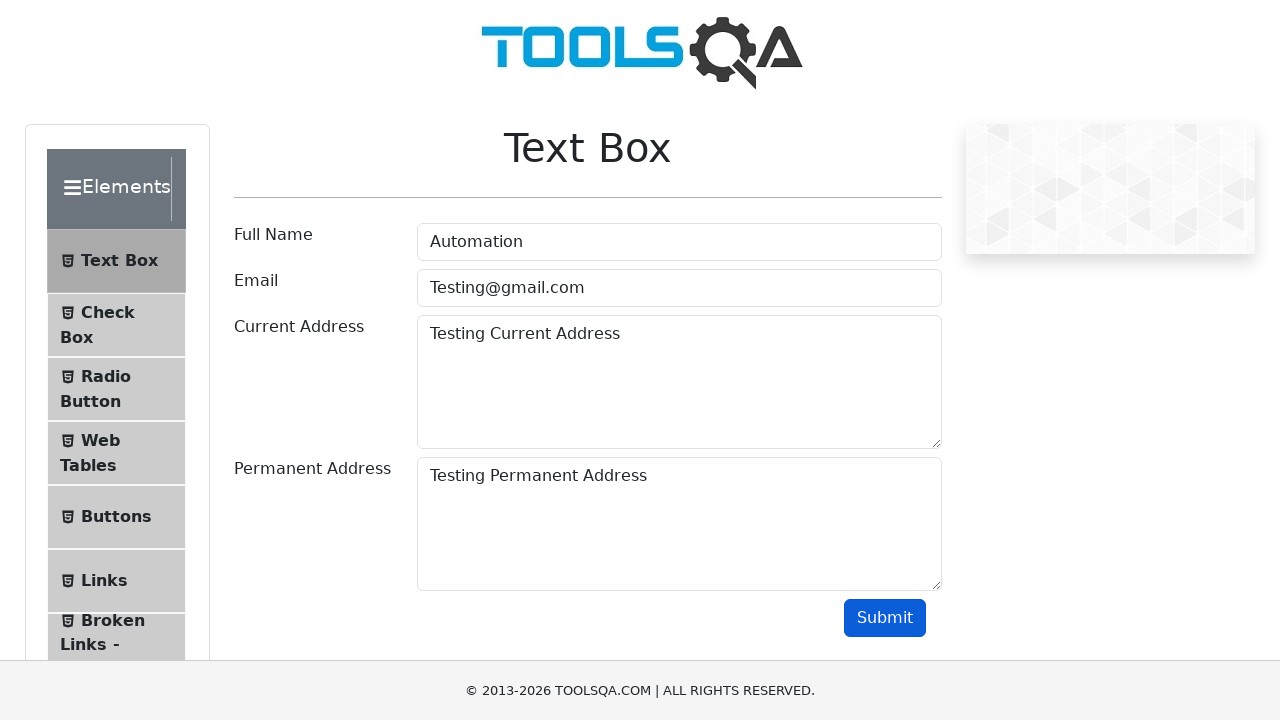

Form output section loaded successfully
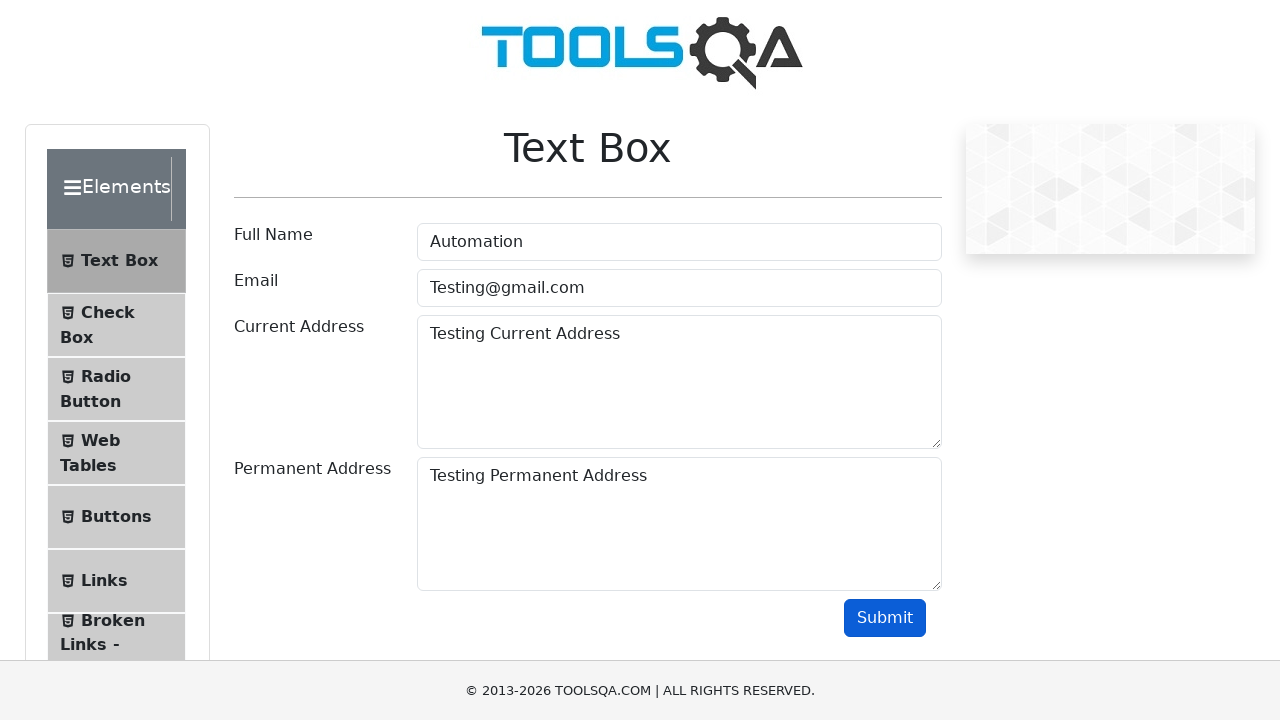

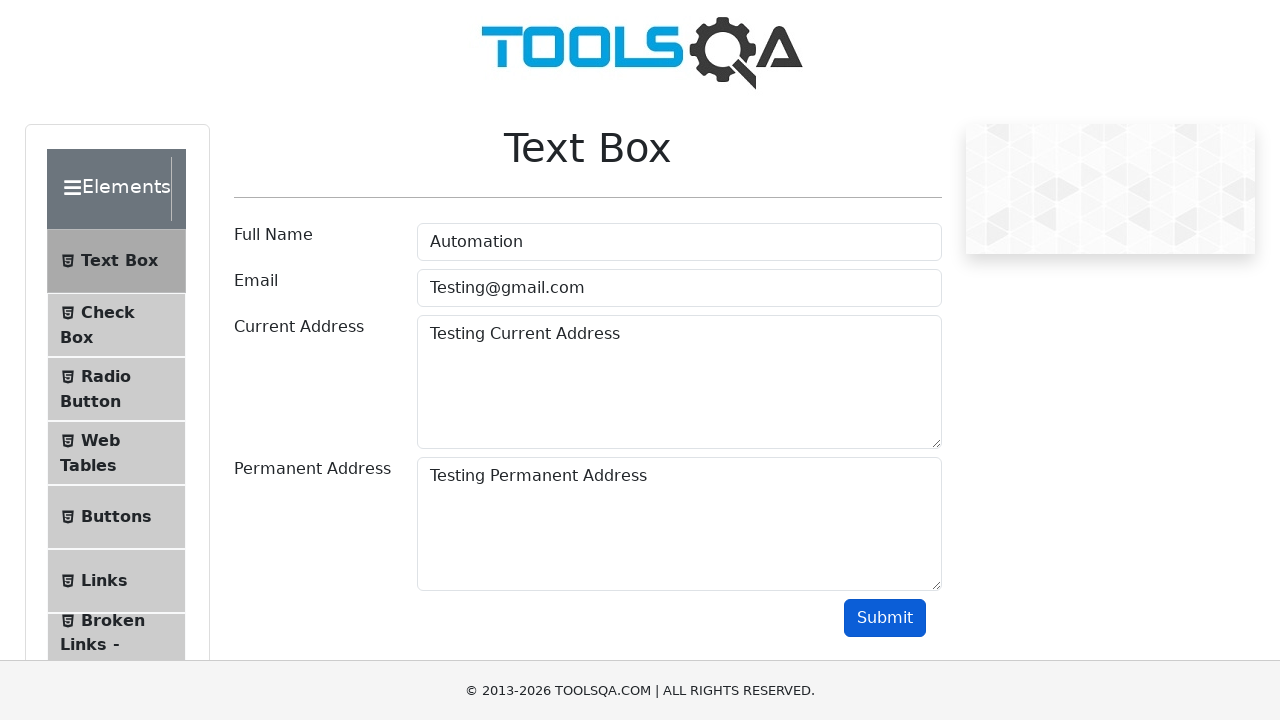